Tests basic calculator operations by clicking numbers and operators (1 + 3) and verifying the result displays 4

Starting URL: https://bonigarcia.dev/selenium-webdriver-java/slow-calculator.html

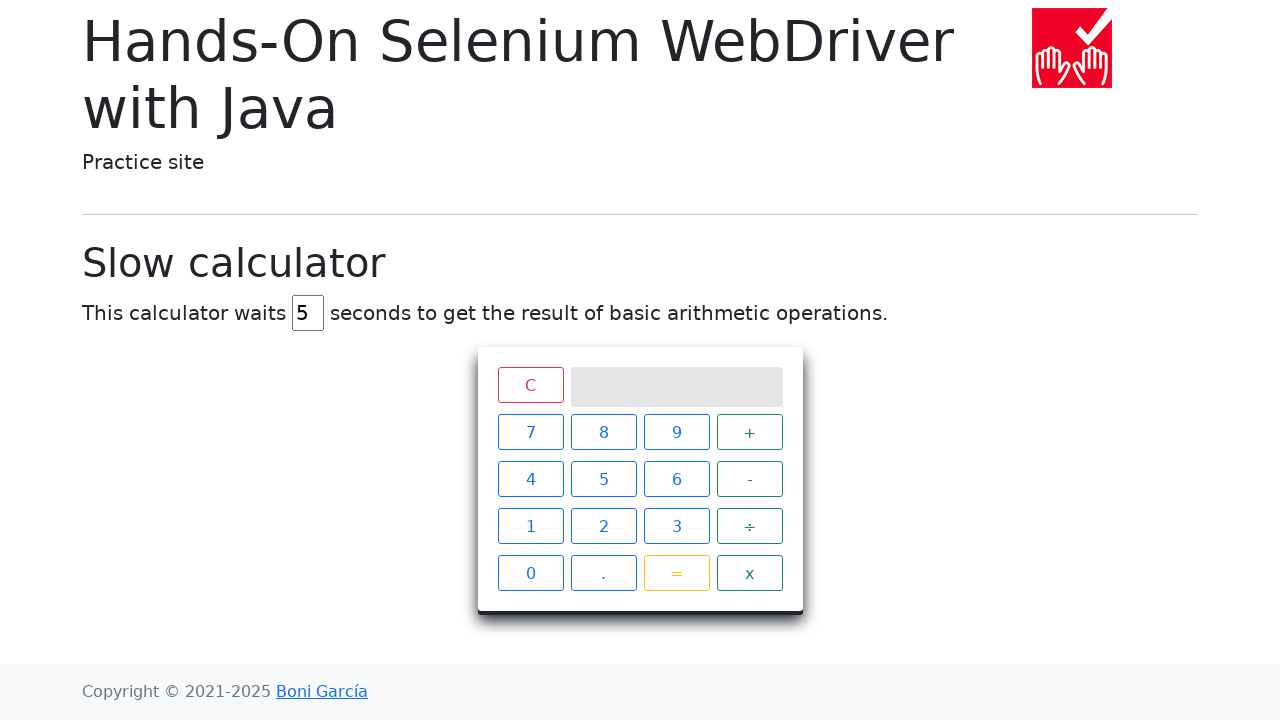

Clicked number 1 on calculator at (530, 526) on xpath=//span[text()='1']
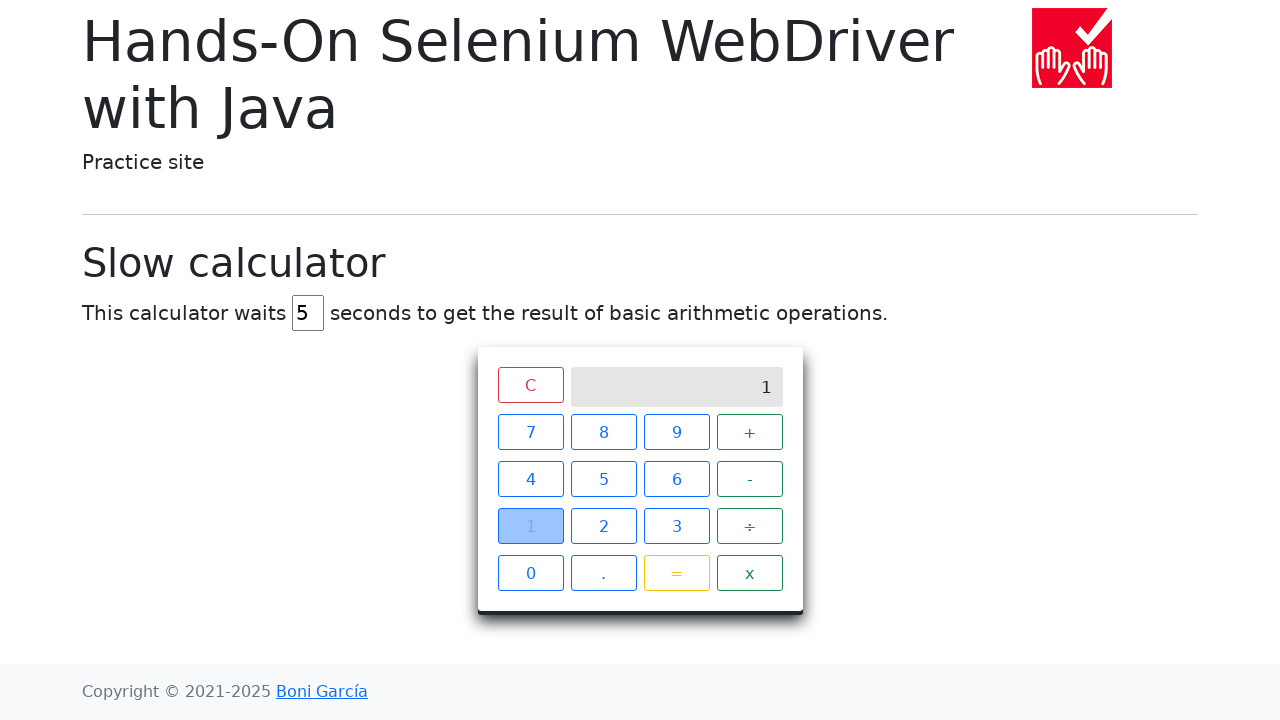

Clicked plus operator at (750, 432) on xpath=//span[text()='+']
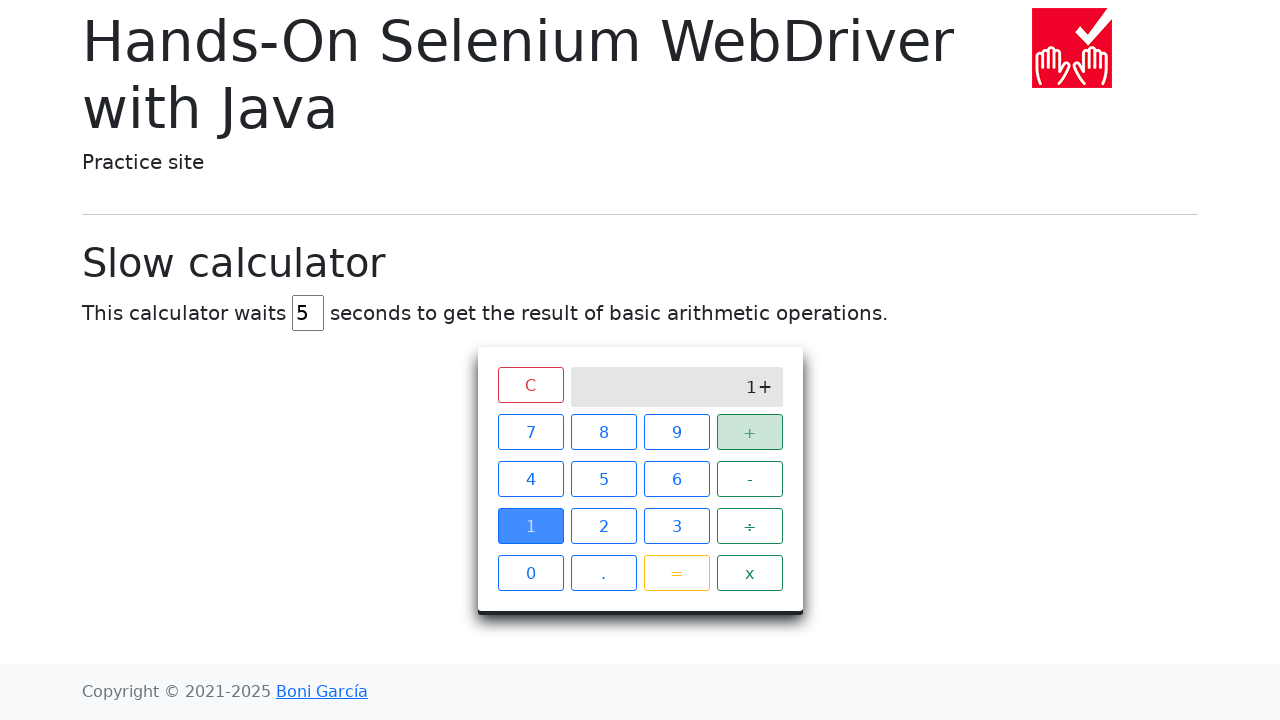

Clicked number 3 on calculator at (676, 526) on xpath=//span[text()='3']
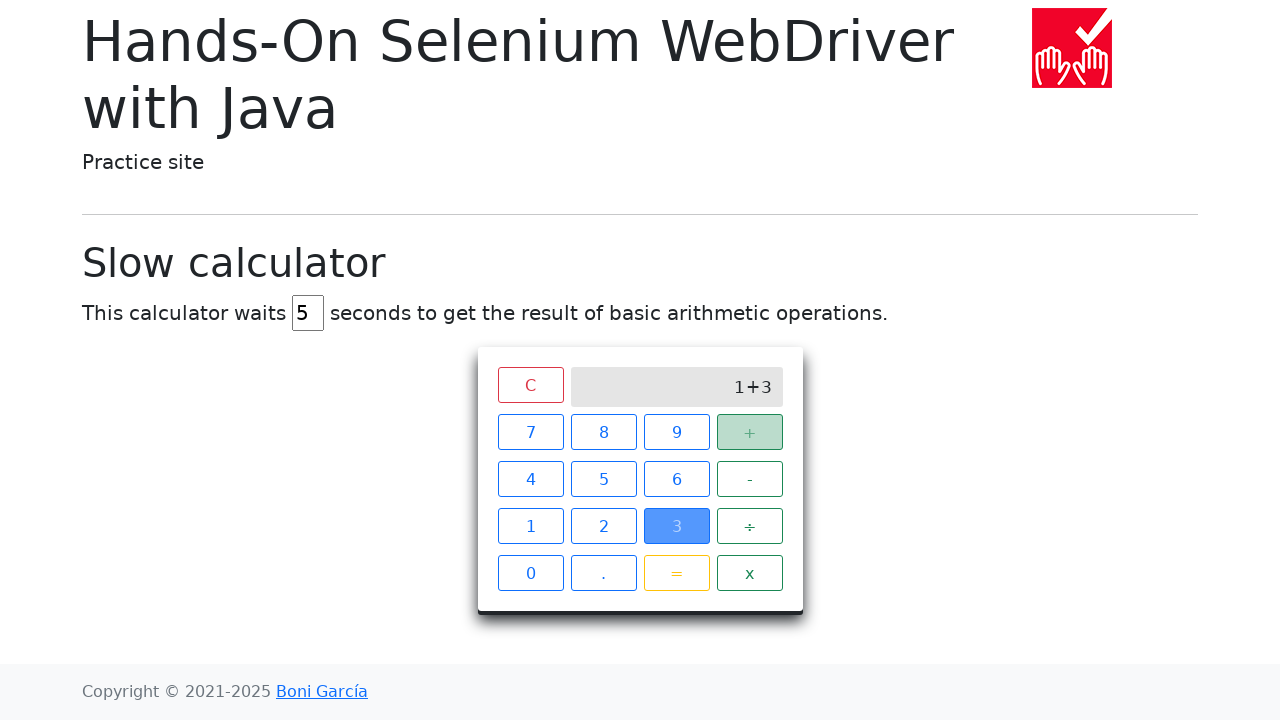

Clicked equals button to calculate result at (676, 573) on xpath=//span[text()='=']
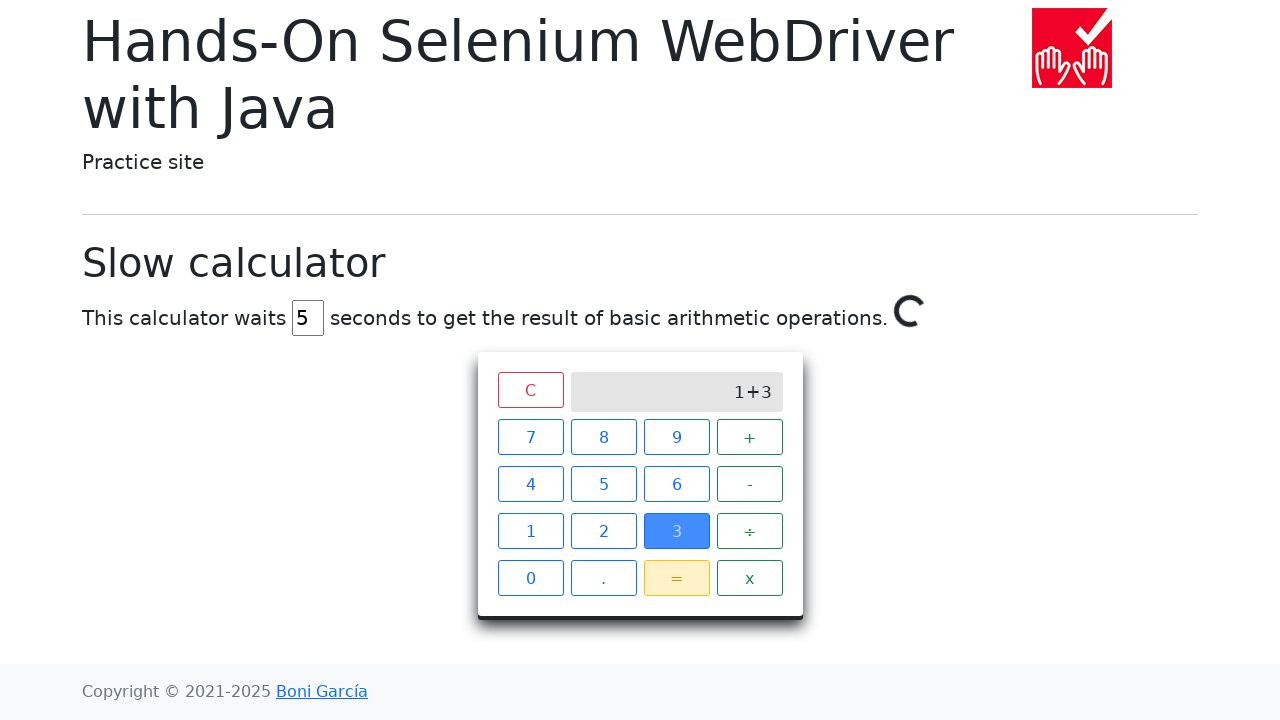

Calculator result displayed as 4
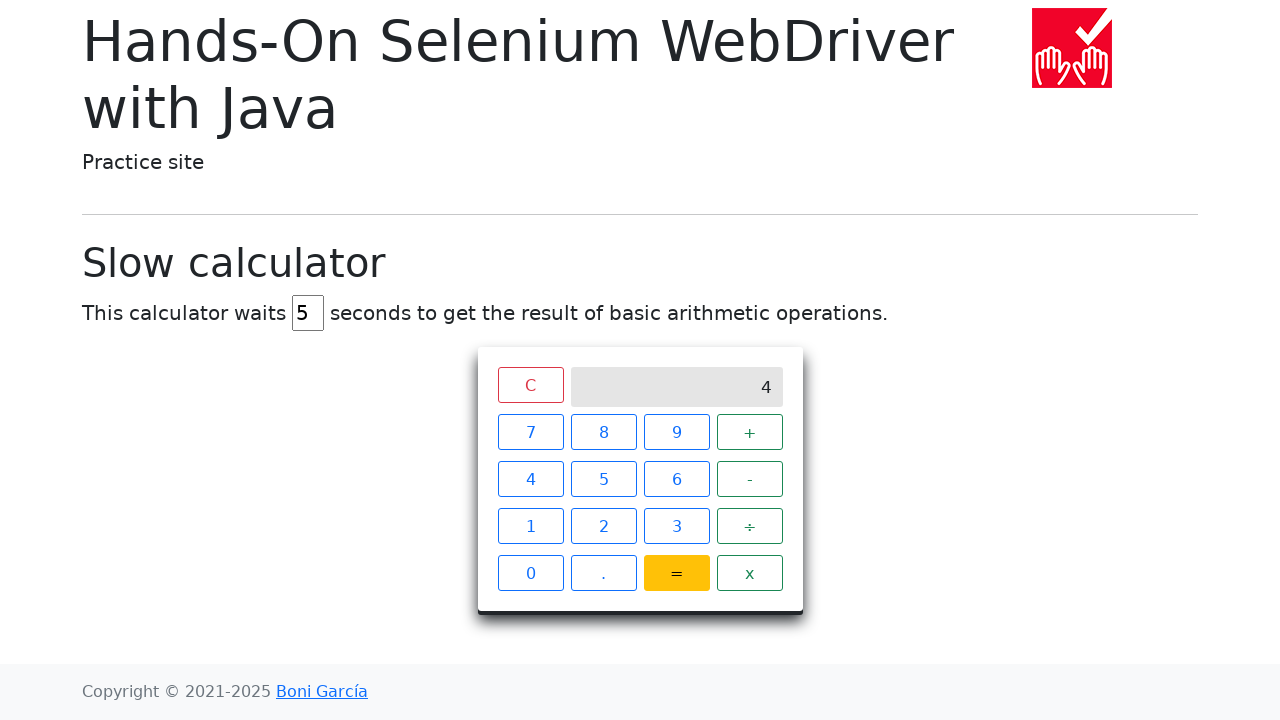

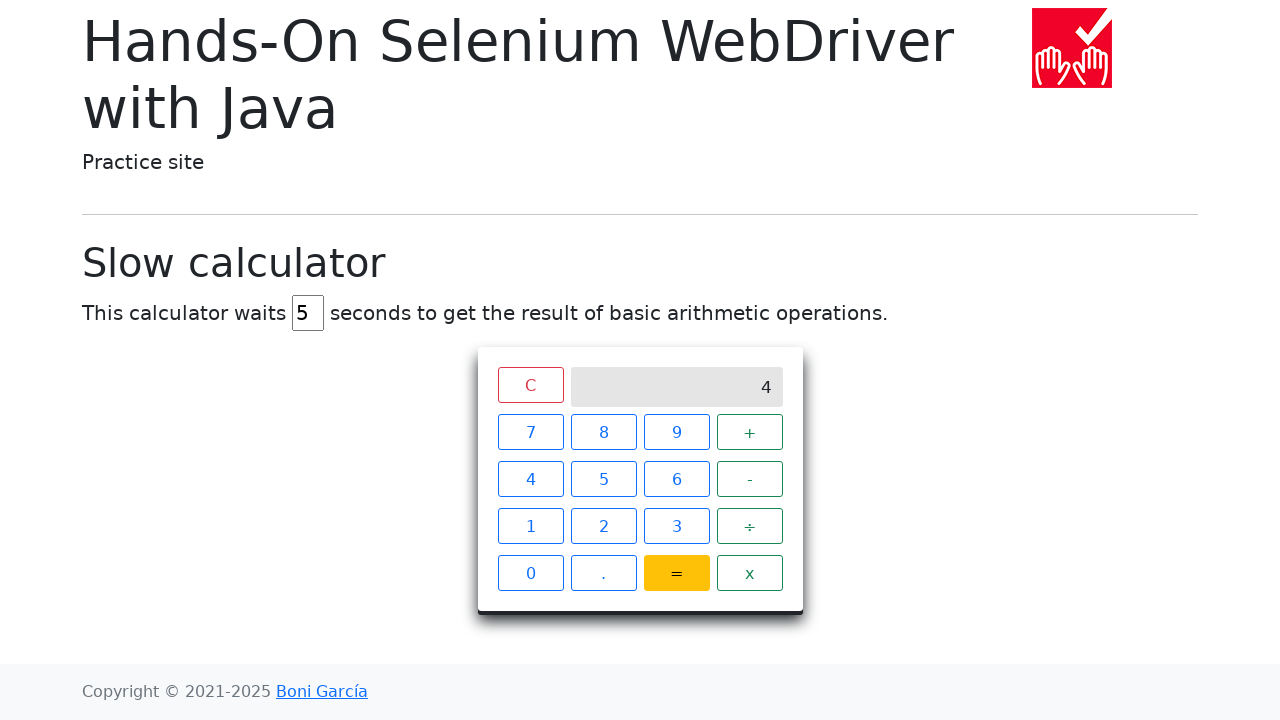